Tests window/tab handling by clicking a button that opens a new window, switching to it, and clicking the Downloads link on the Selenium website

Starting URL: http://demo.automationtesting.in/Windows.html

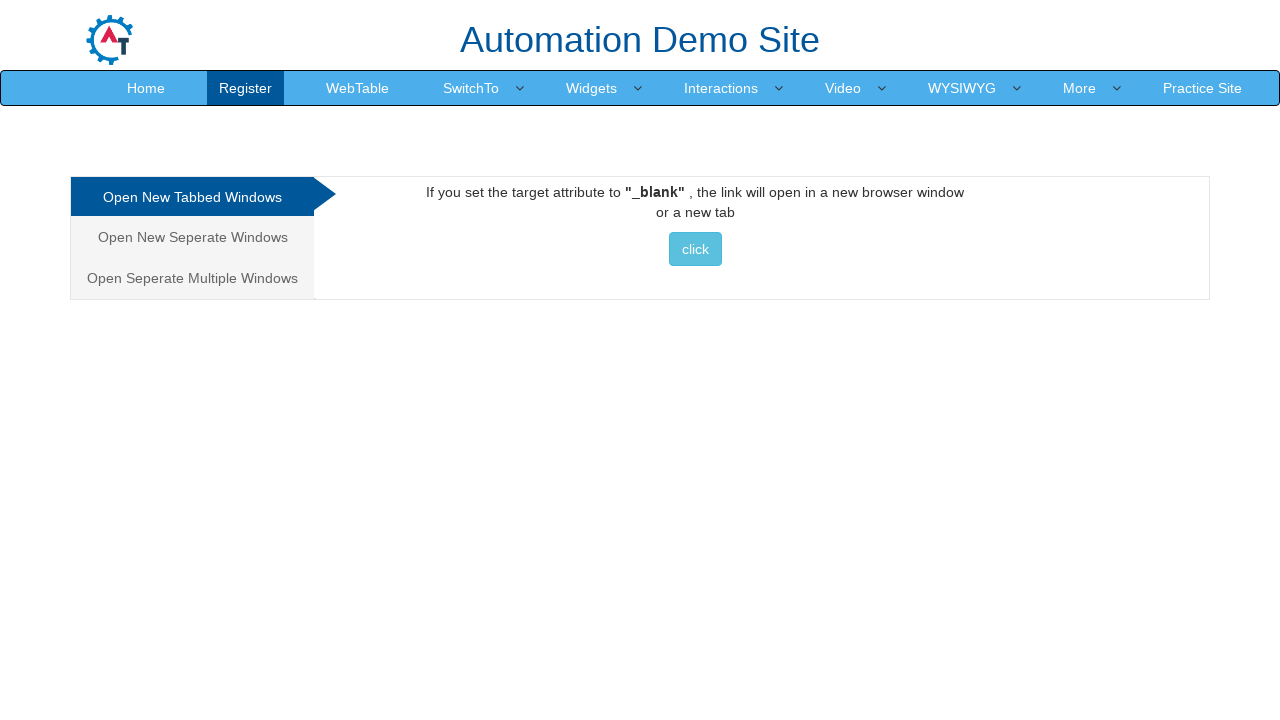

Clicked button to open new window/tab with Selenium website at (695, 249) on xpath=//a[@href='http://www.selenium.dev']//button[@class='btn btn-info'][normal
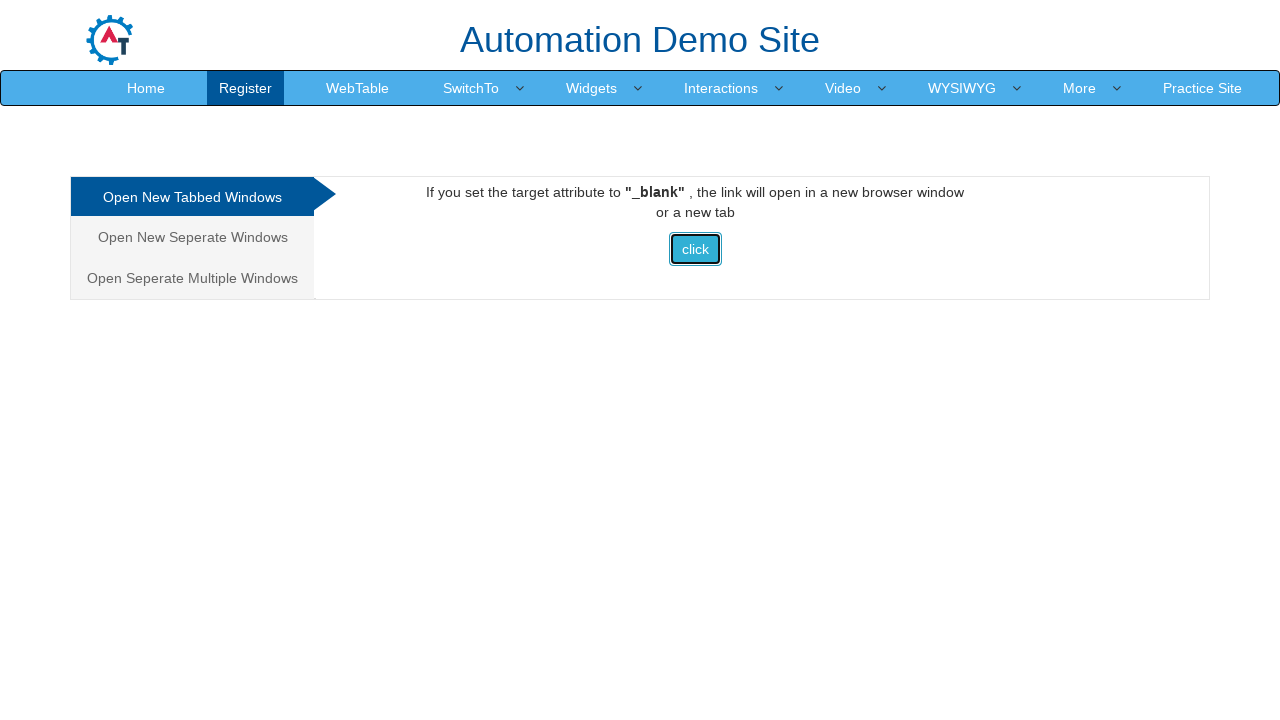

Waited for new page/tab to open
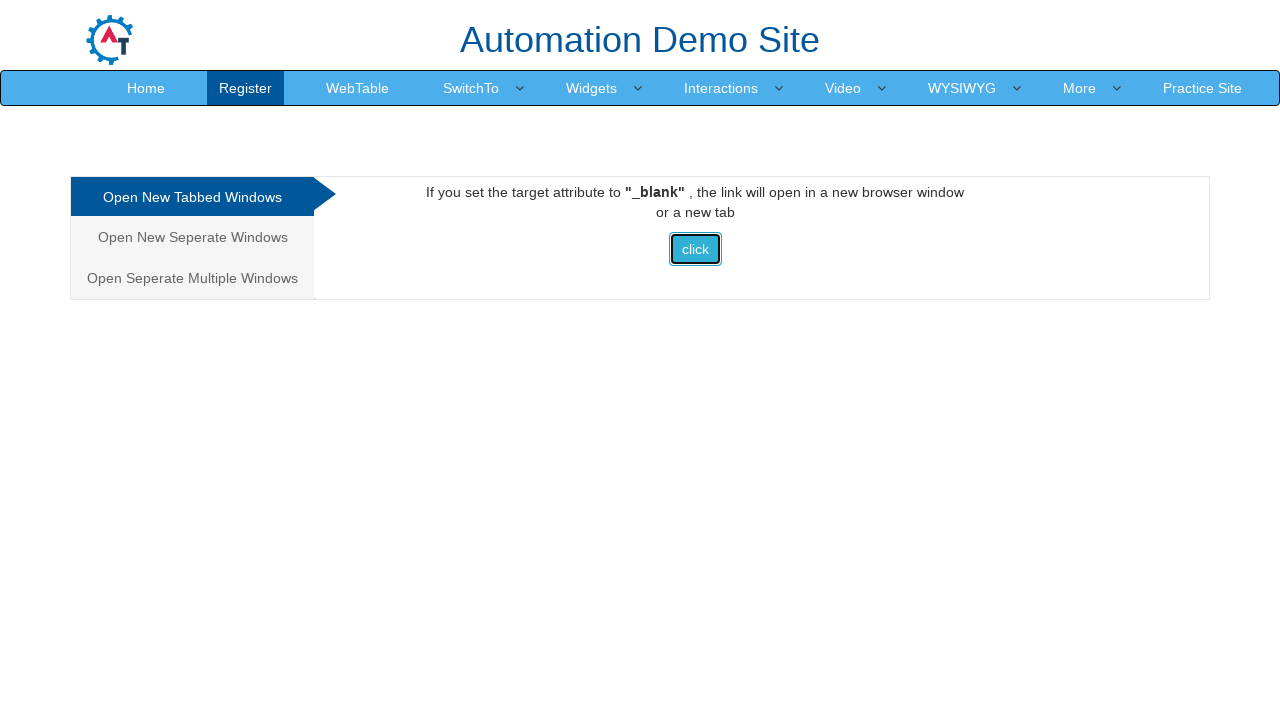

Retrieved all open pages/tabs
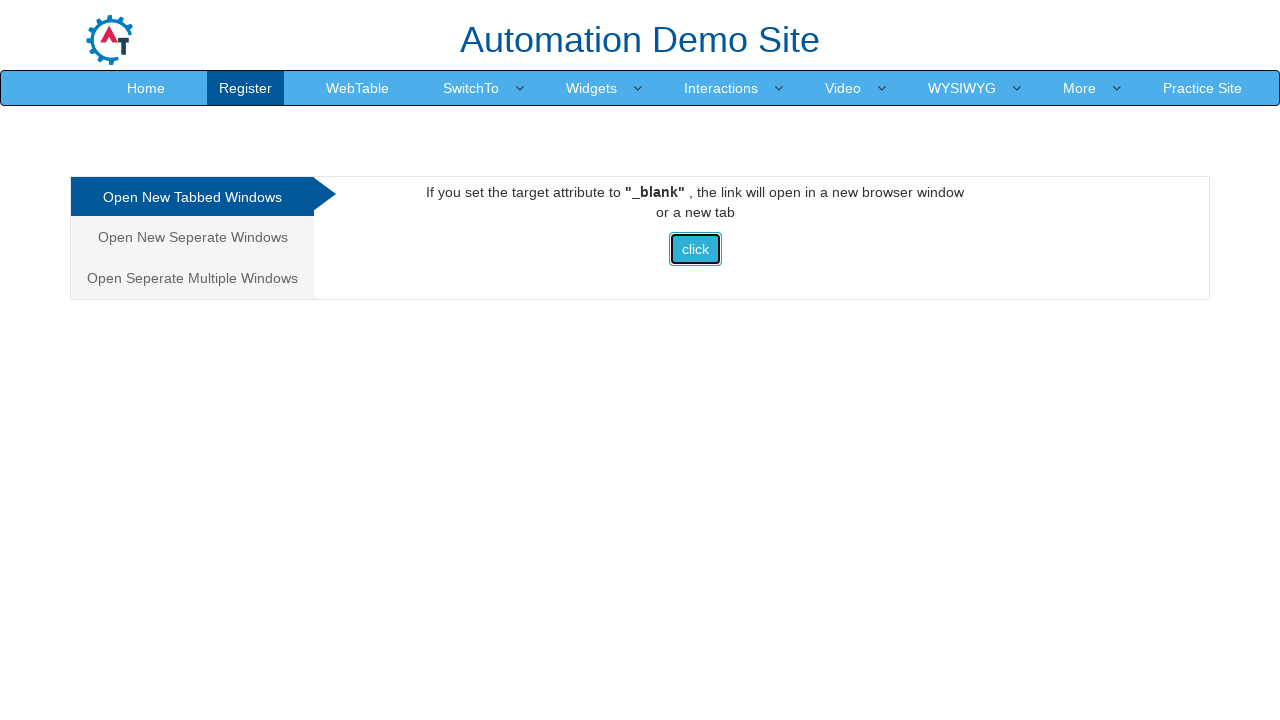

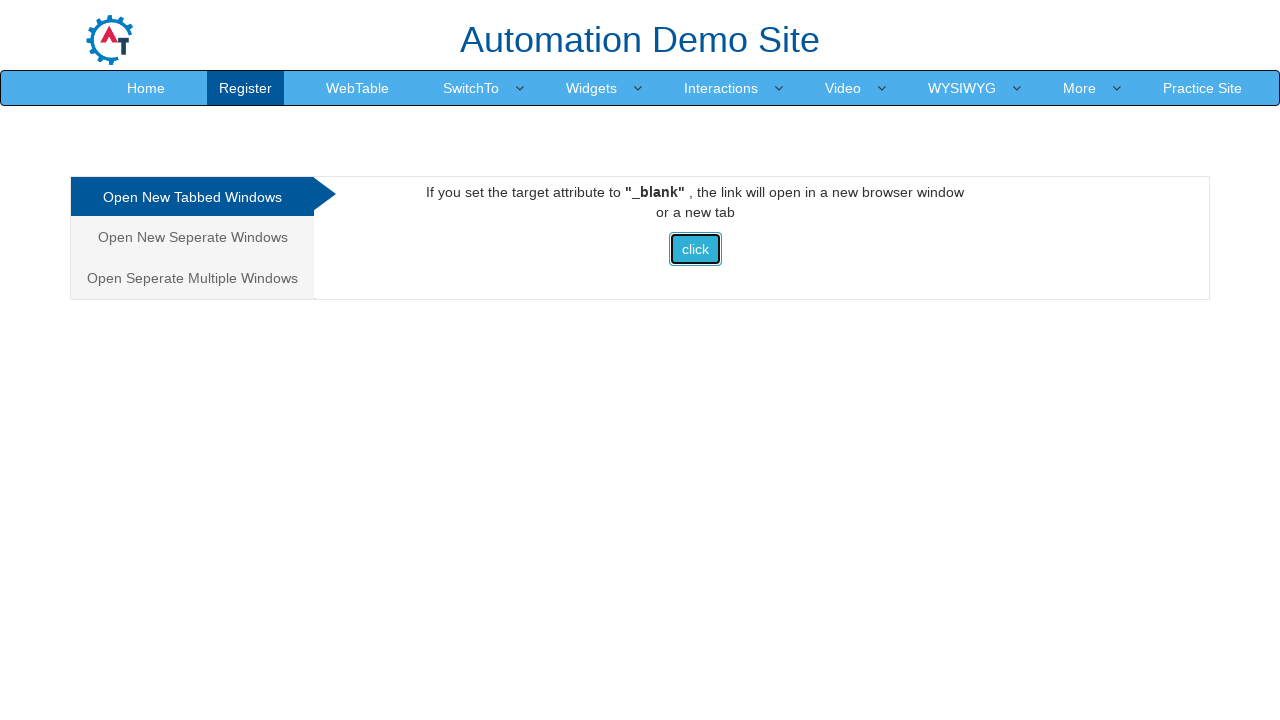